Tests unchecking a checkbox by clicking the Checkboxes link and unchecking the second checkbox

Starting URL: https://practice.cydeo.com/

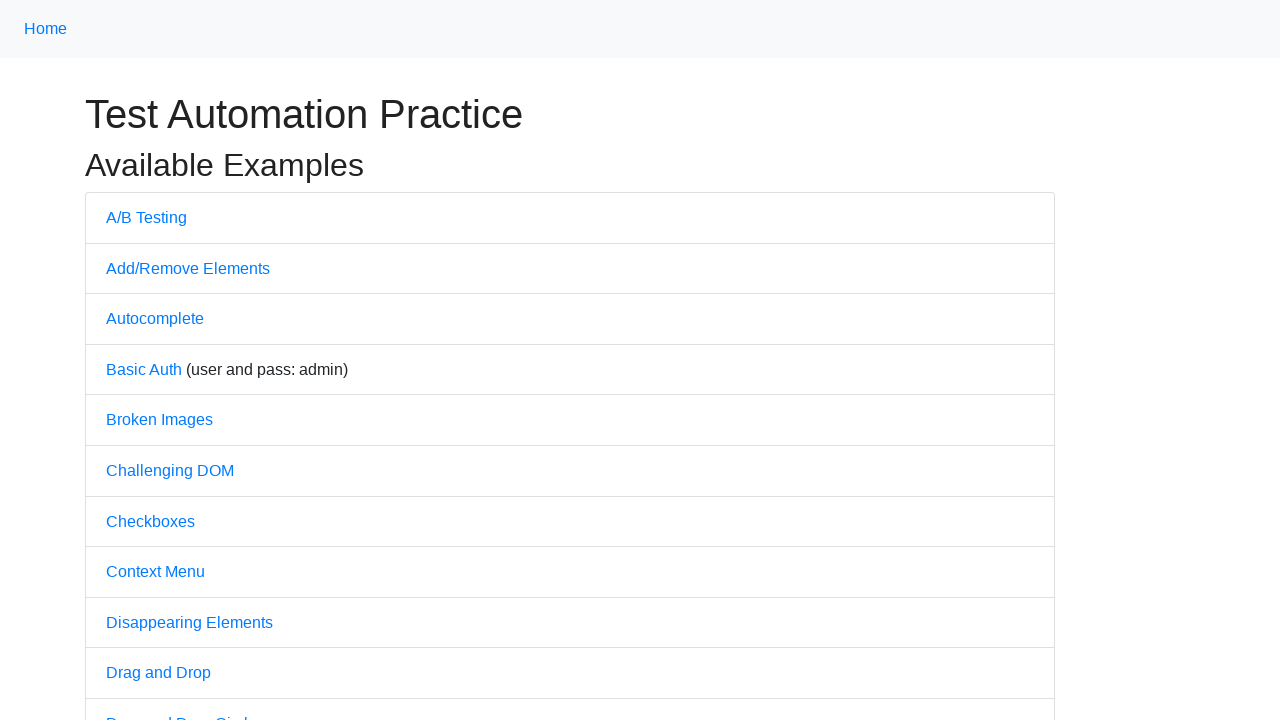

Clicked on Checkboxes link at (150, 521) on text='Checkboxes'
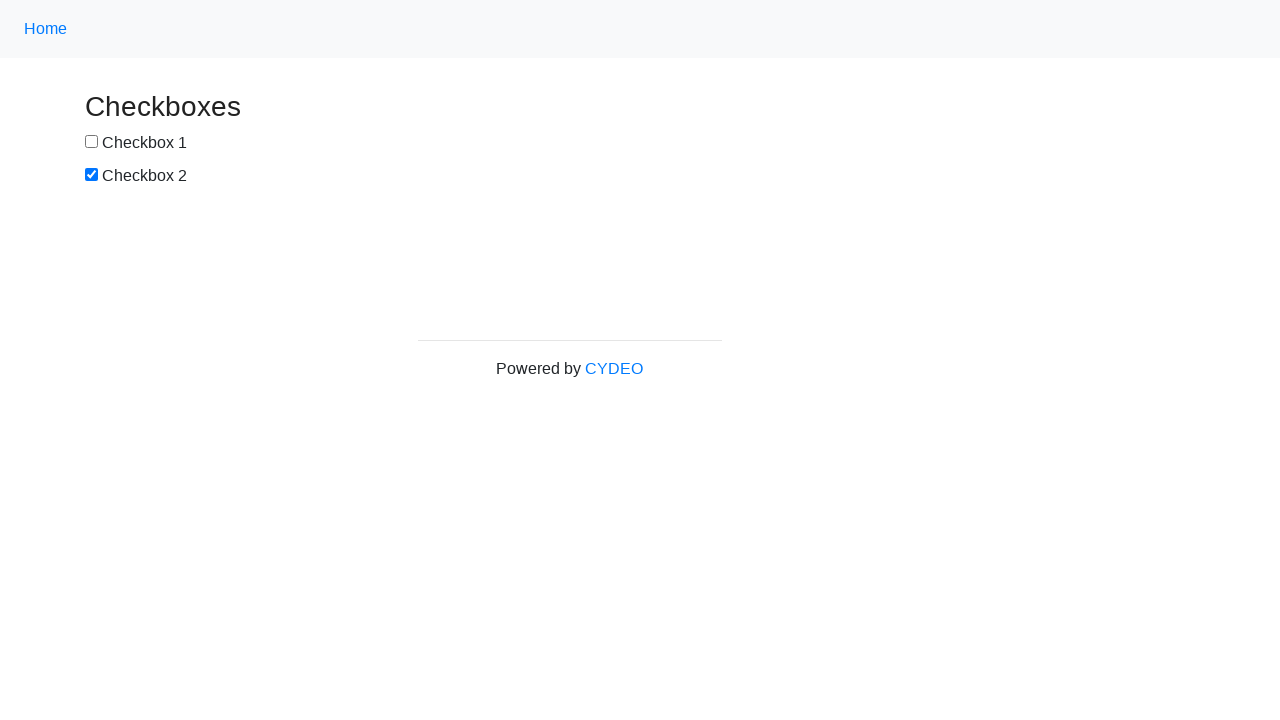

Unchecked the second checkbox (box2) at (92, 175) on #box2
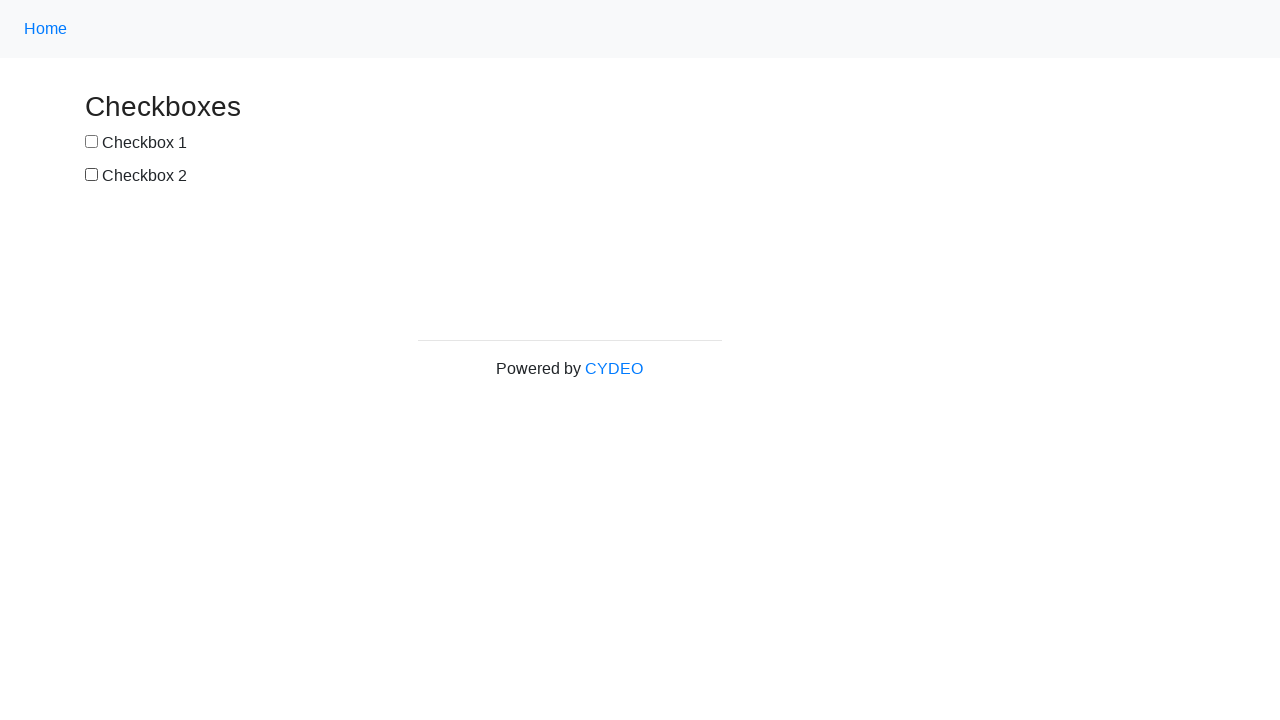

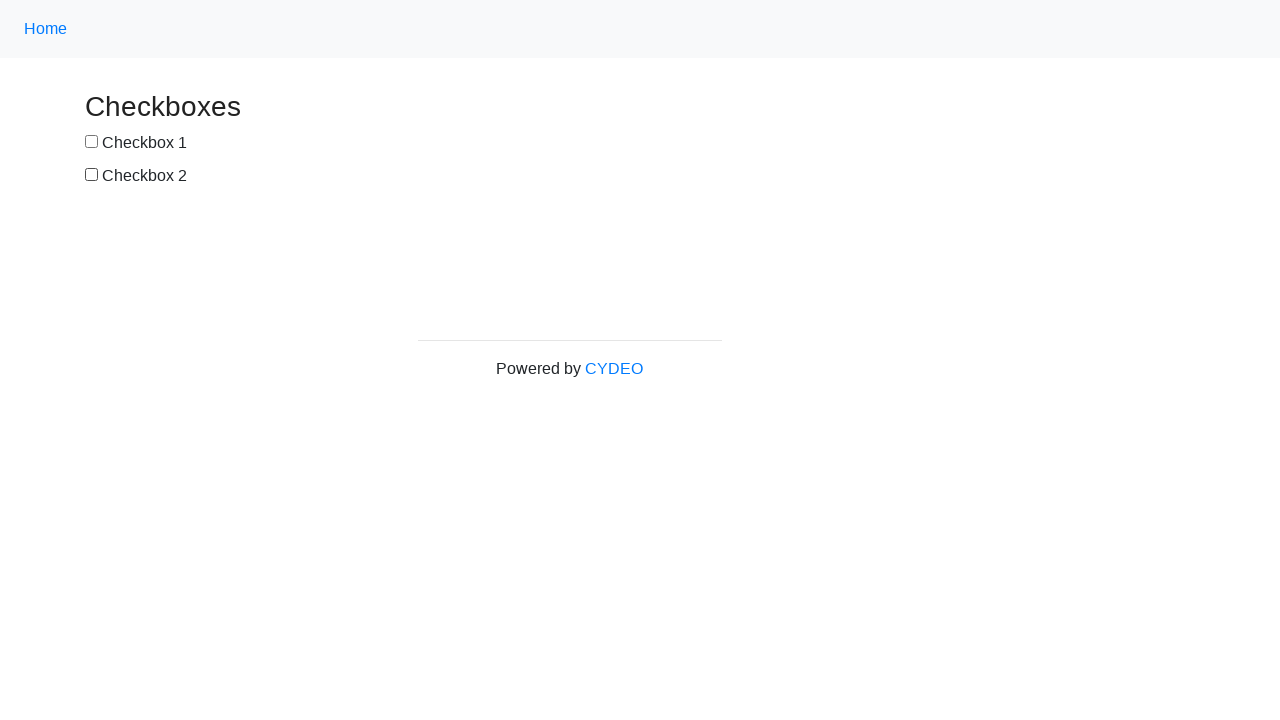